Demonstrates browser navigation methods by navigating to different pages, going back/forward, refreshing, and manipulating window size

Starting URL: https://demoqa.com/automation-practice-form

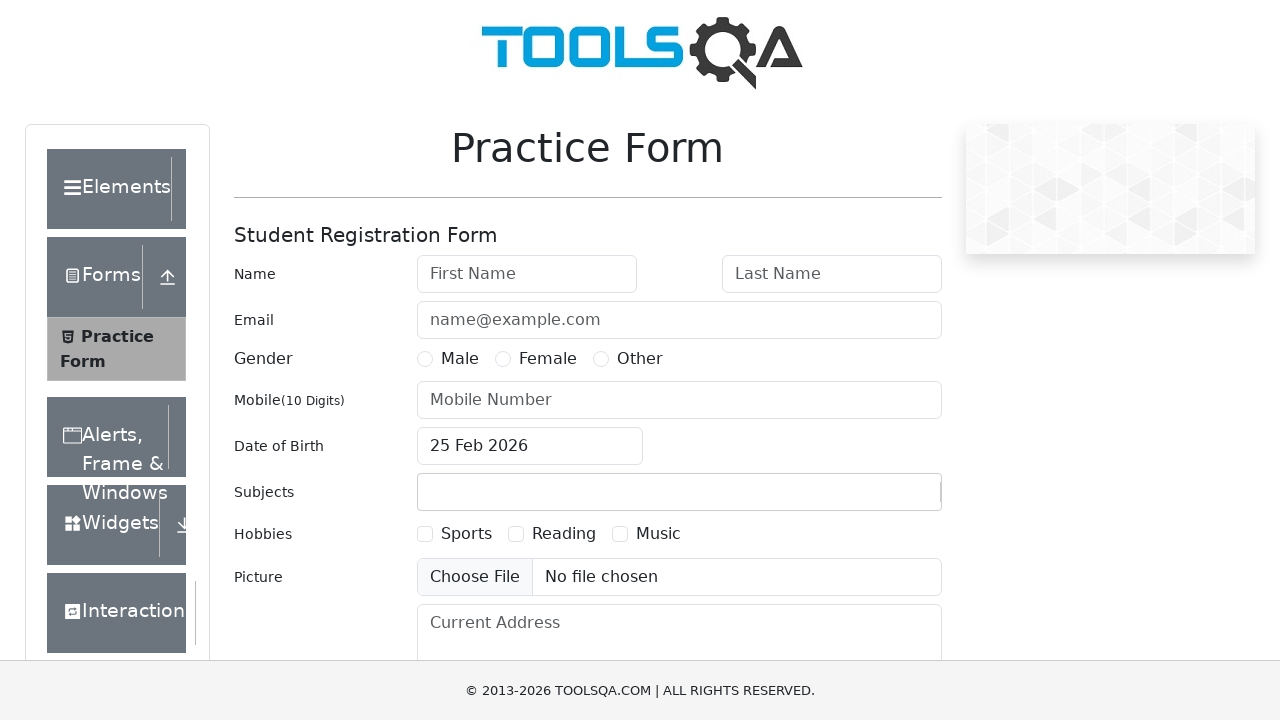

Navigated to https://example.com
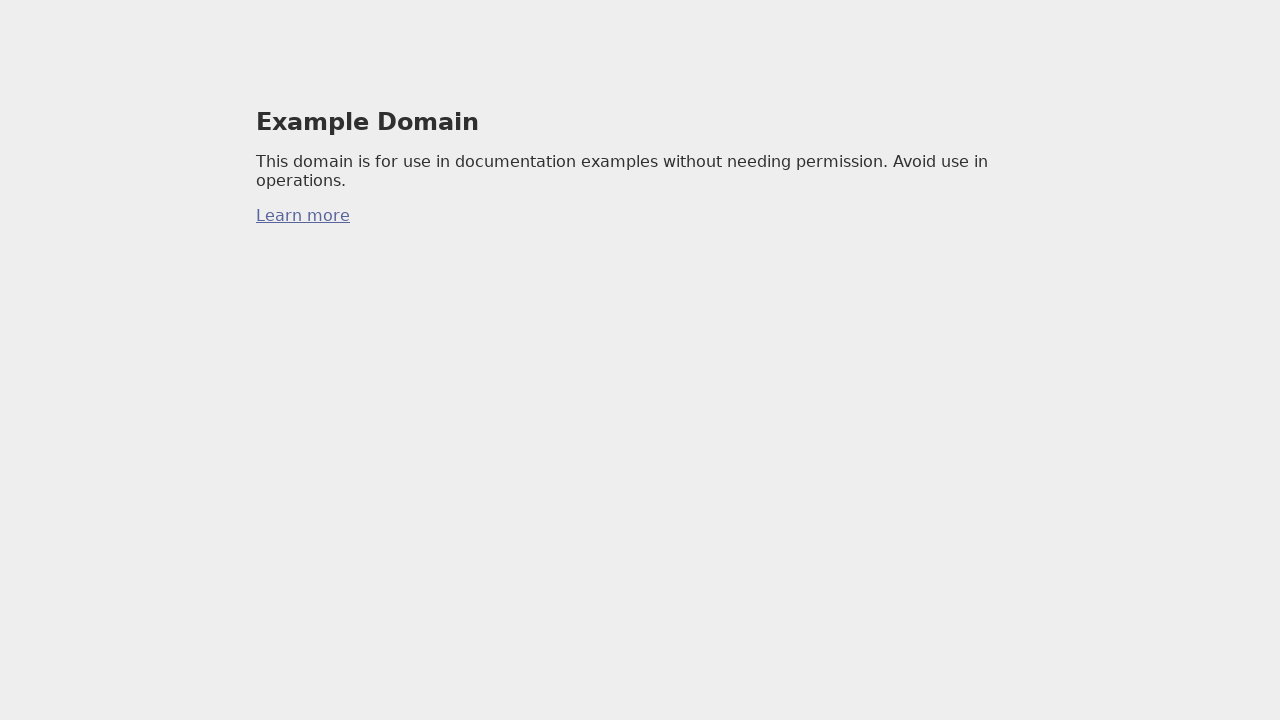

Navigated back to previous page
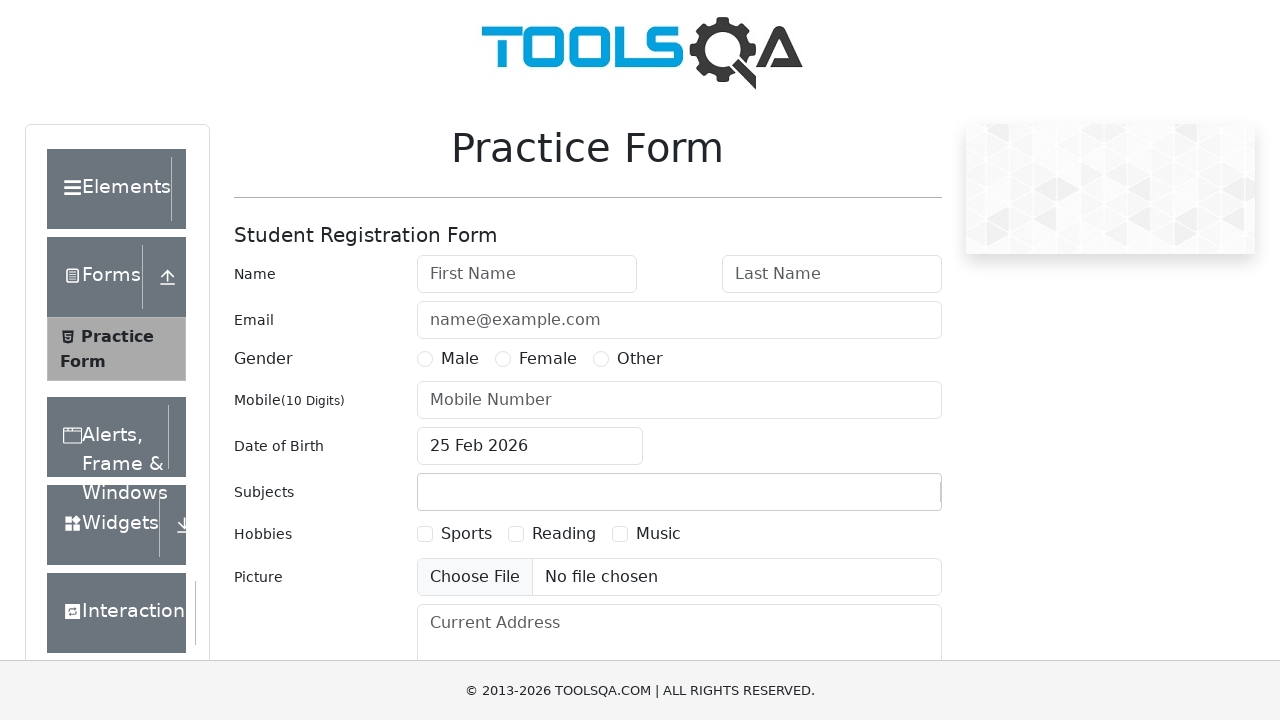

Navigated forward to next page
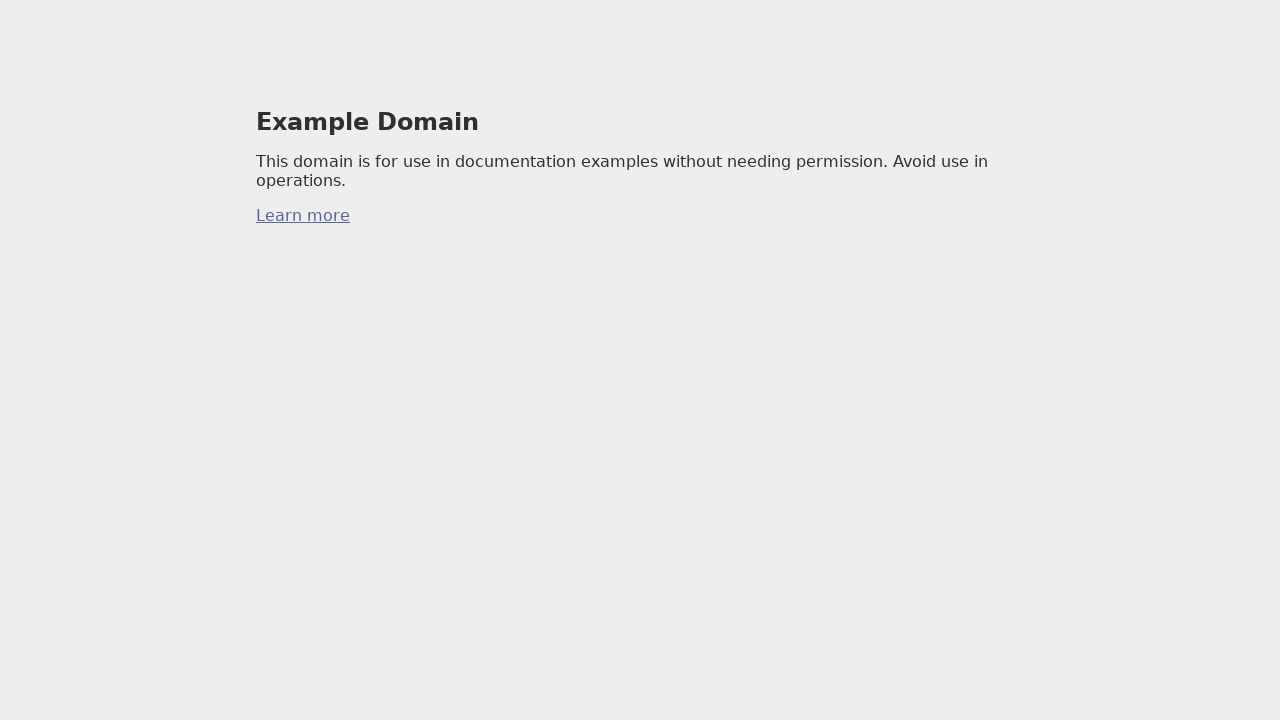

Refreshed current page
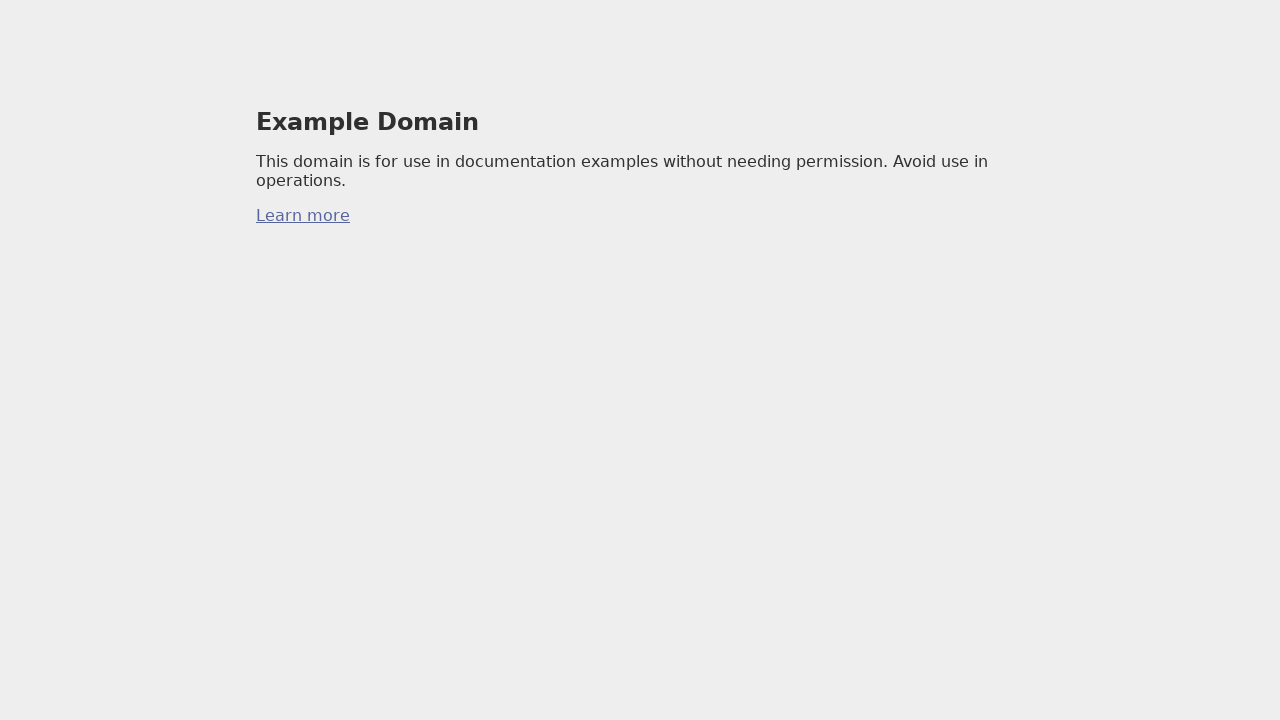

Set viewport size to 1920x1080
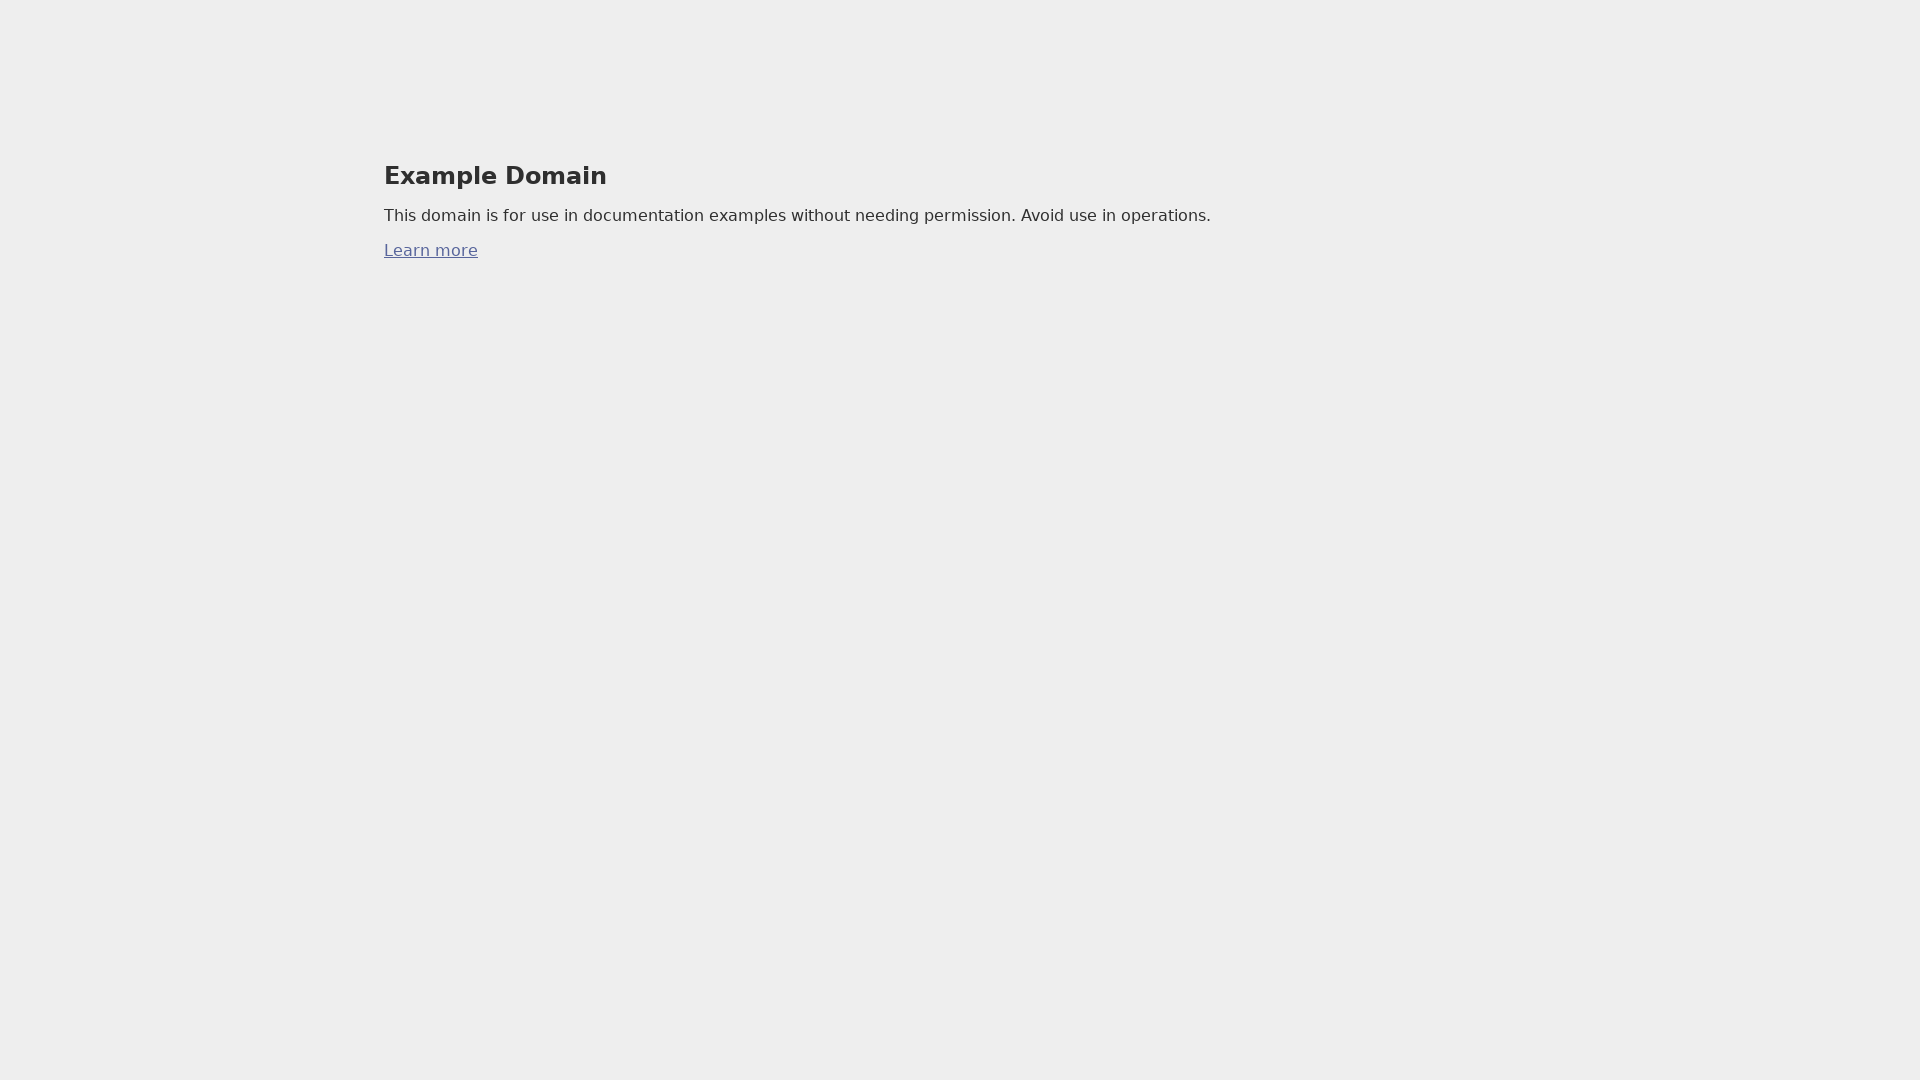

Retrieved page source content (first 100 chars: <!DOCTYPE html><html lang="en"><head><title>Example Domain</title><meta name="viewport" content="wid)
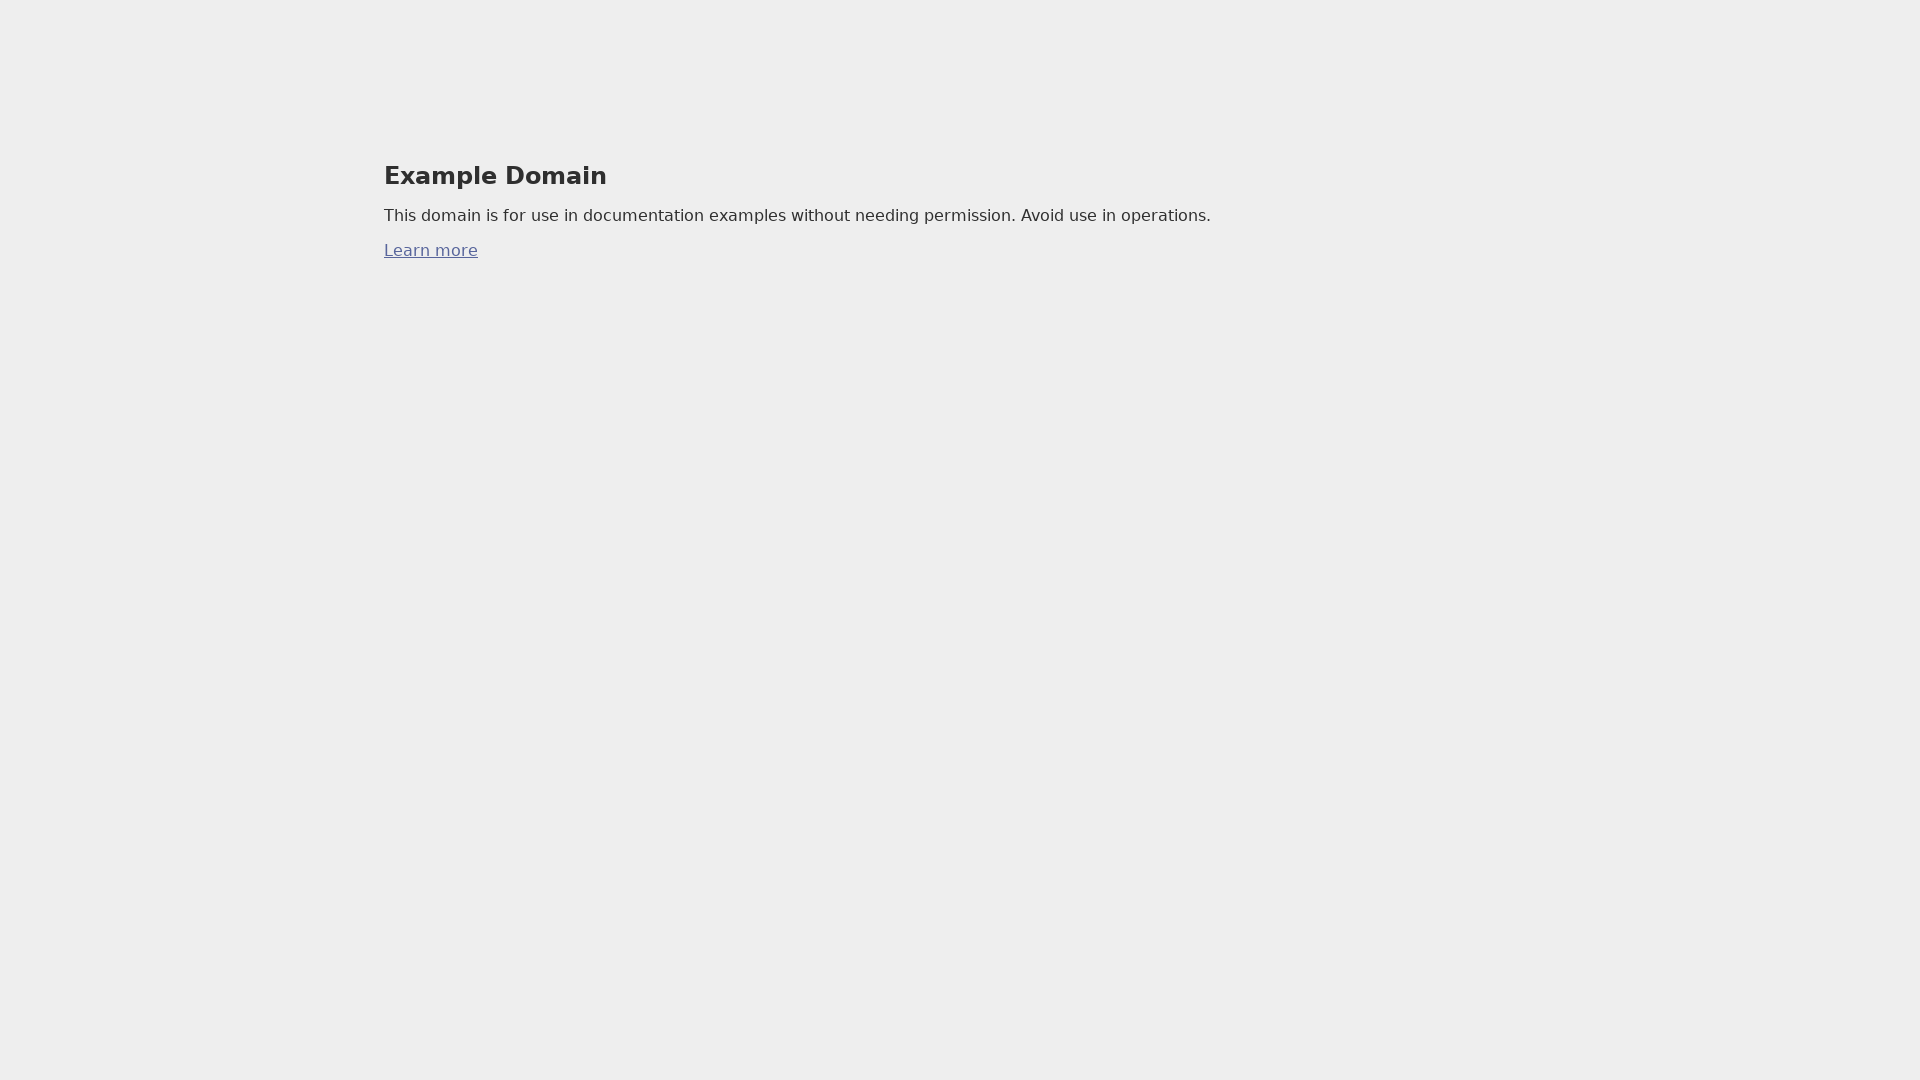

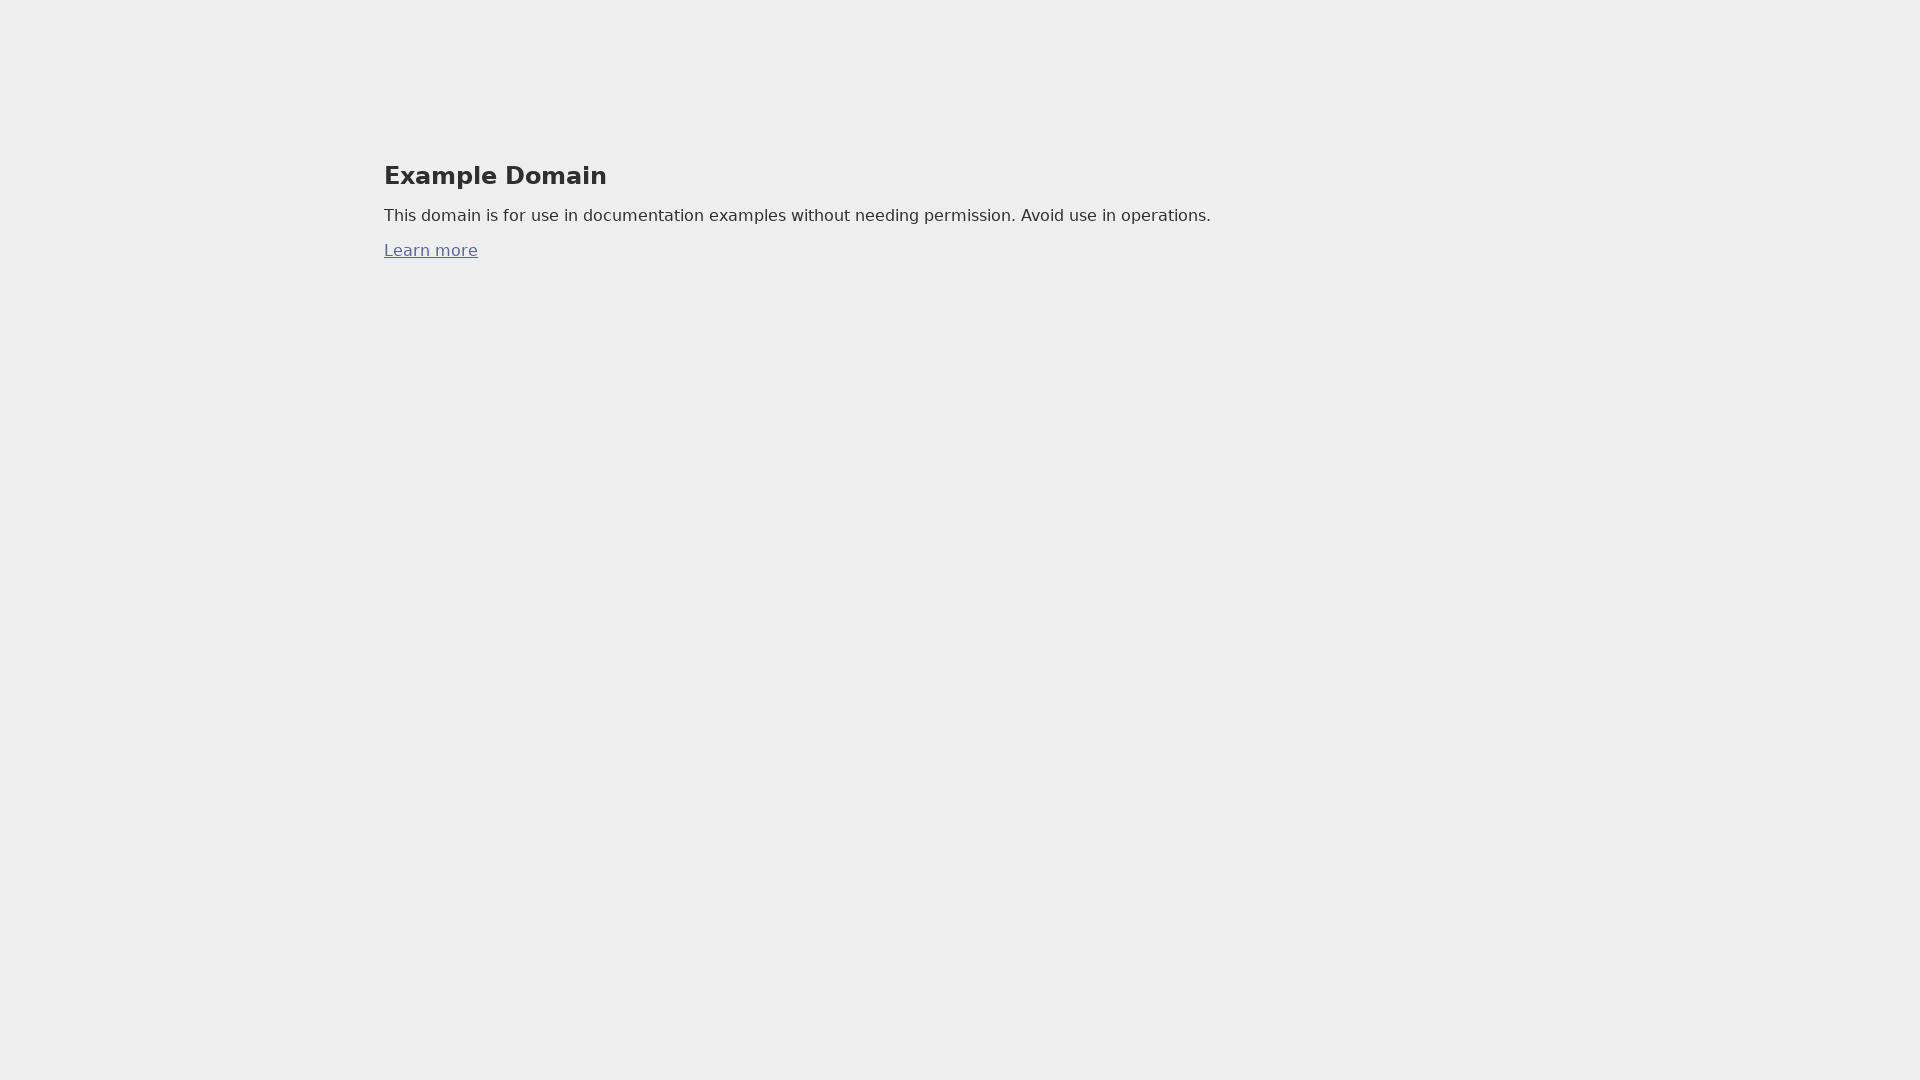